Tests clicking behavior on a button element to verify click handling

Starting URL: http://www.uitestingplayground.com/click

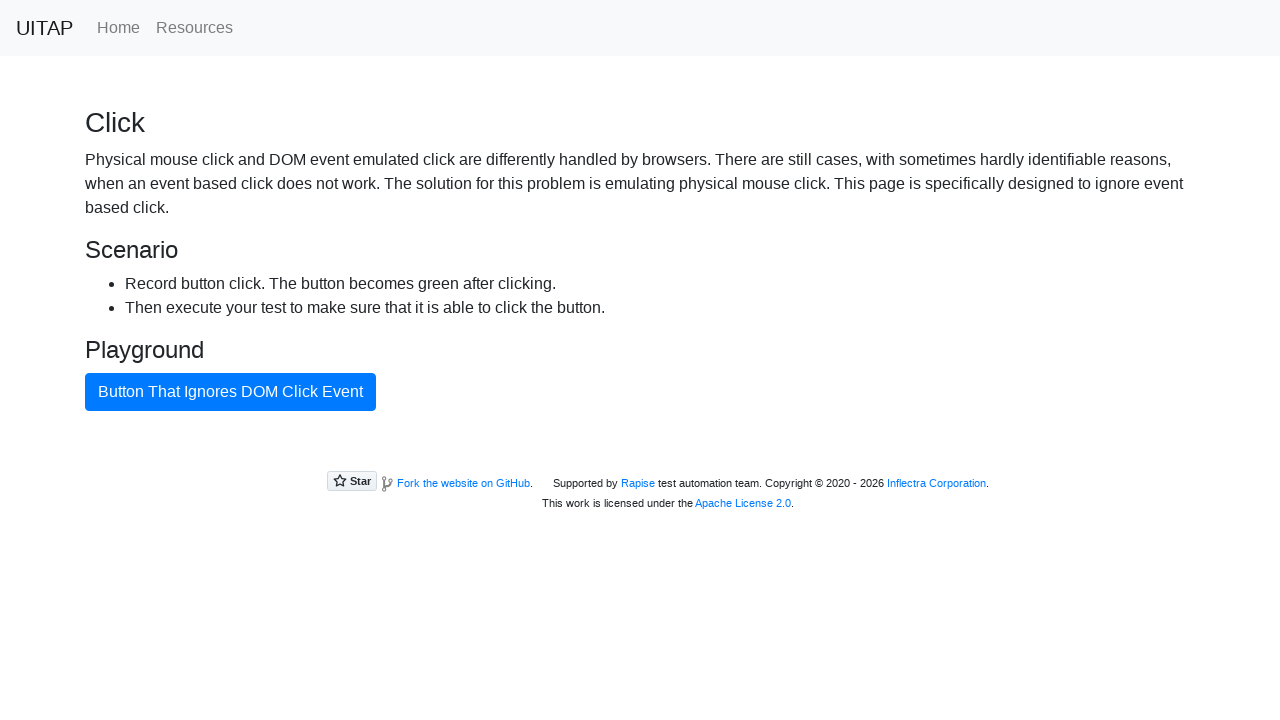

Clicked the bad button element to test click handling at (230, 392) on #badButton
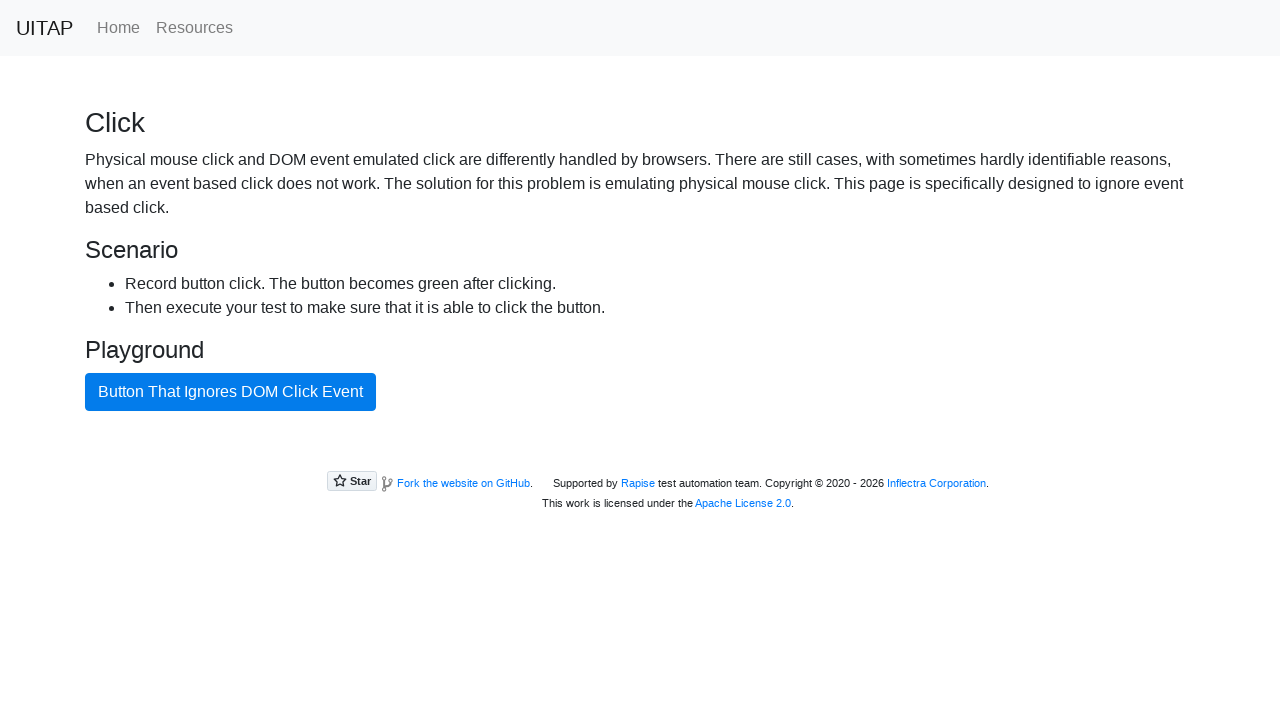

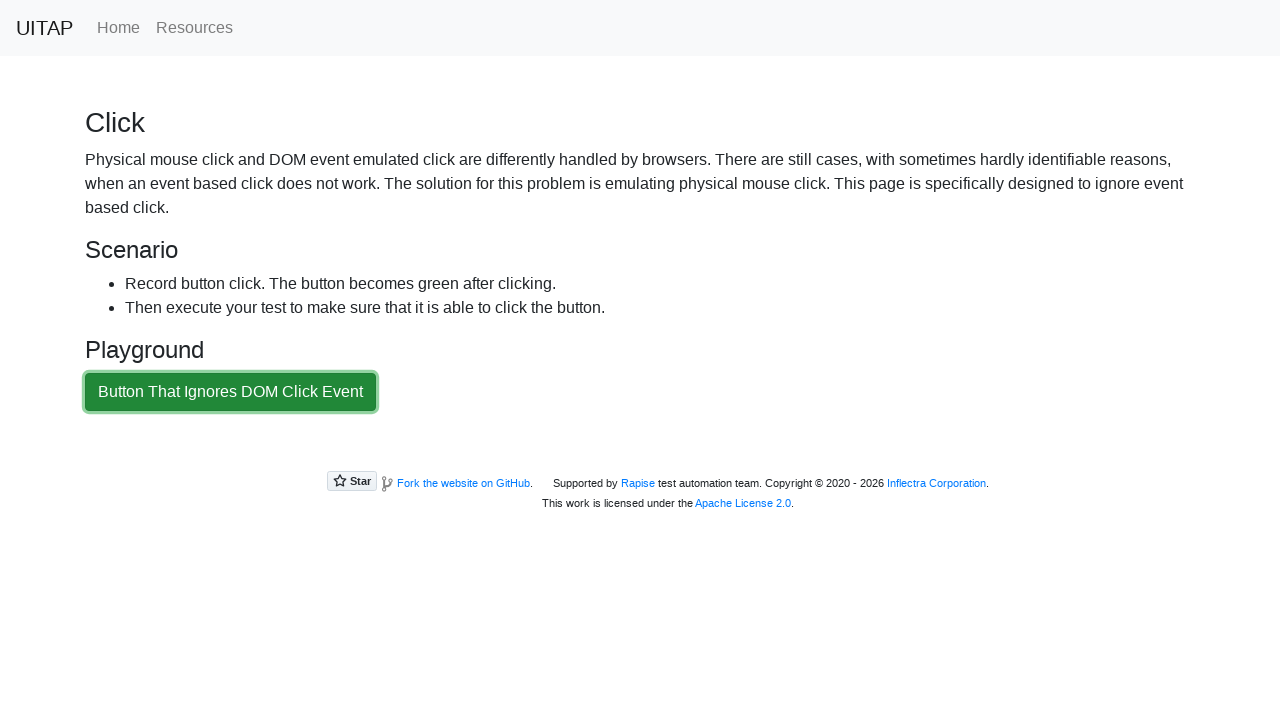